Tests that the toggle-all checkbox updates state when individual items are completed or cleared

Starting URL: https://demo.playwright.dev/todomvc

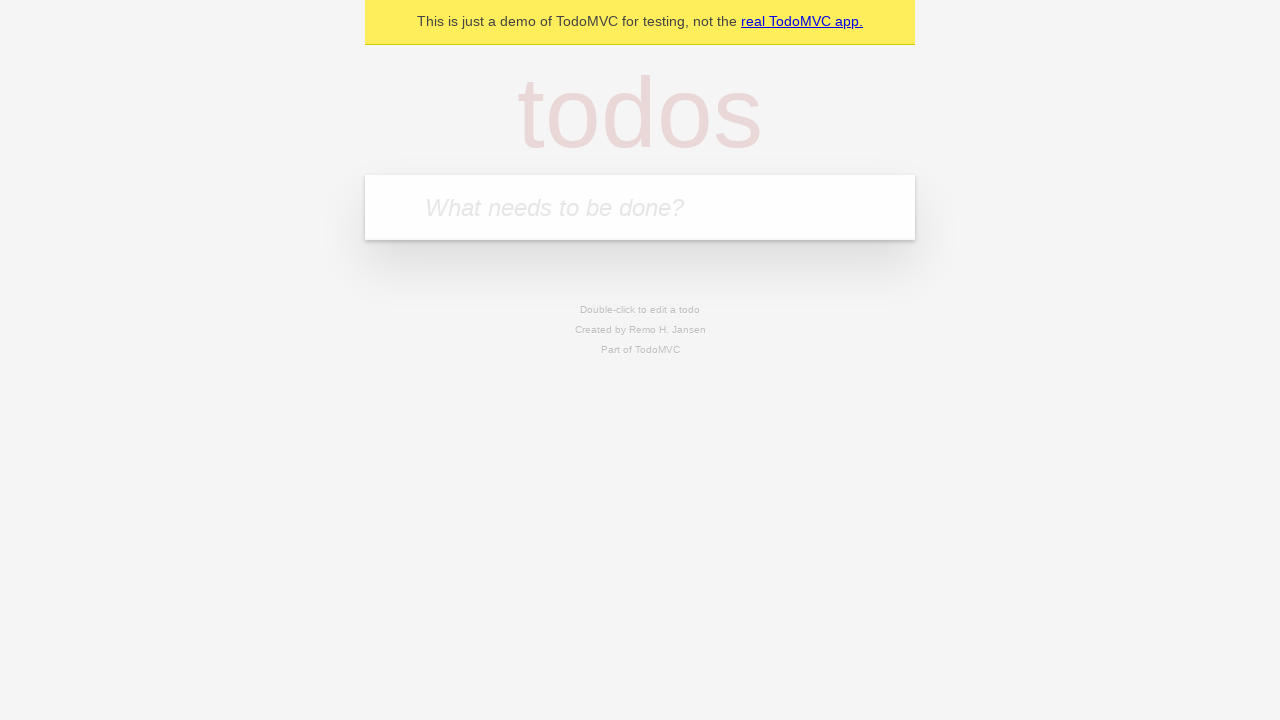

Filled new todo input with 'buy some cheese' on .new-todo
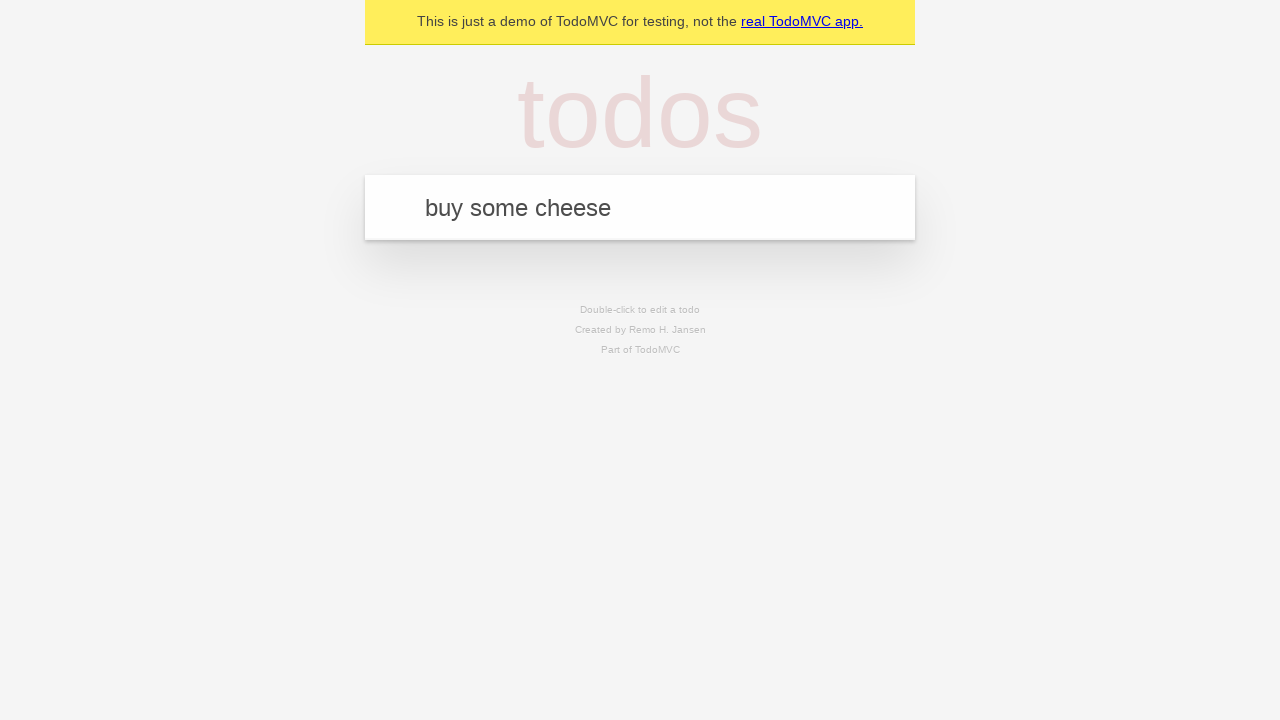

Pressed Enter to create first todo on .new-todo
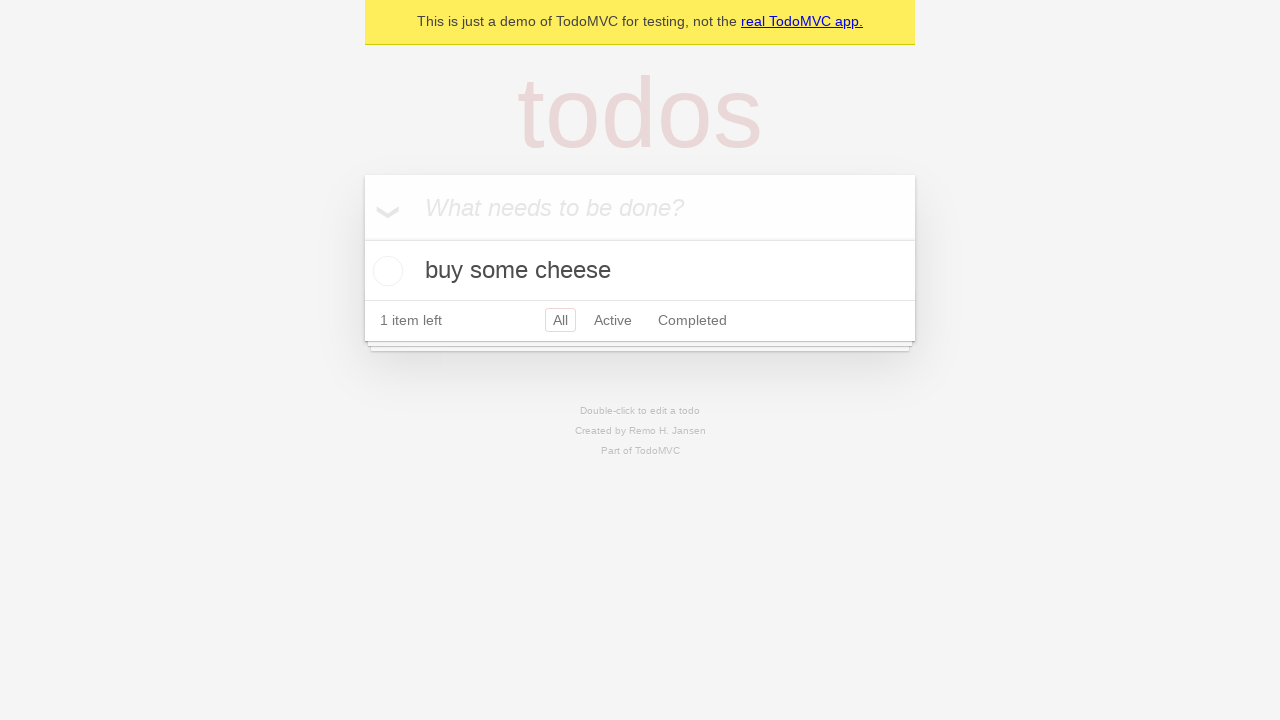

Filled new todo input with 'feed the cat' on .new-todo
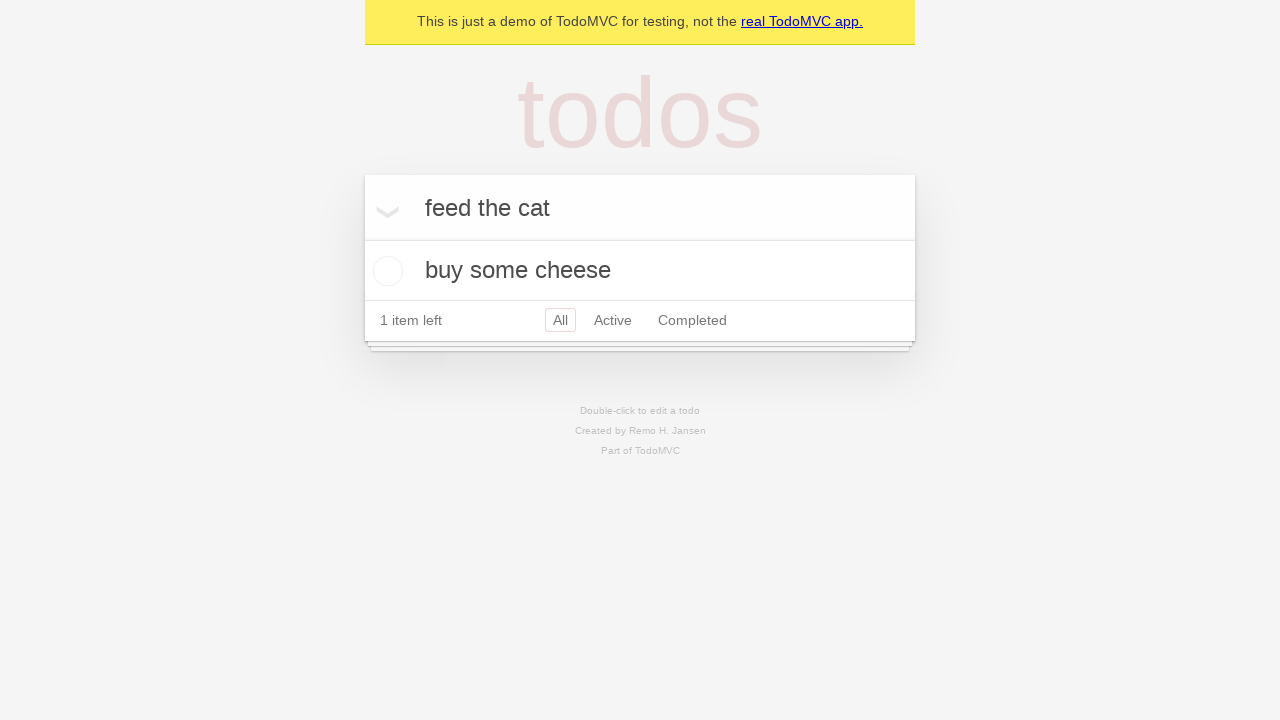

Pressed Enter to create second todo on .new-todo
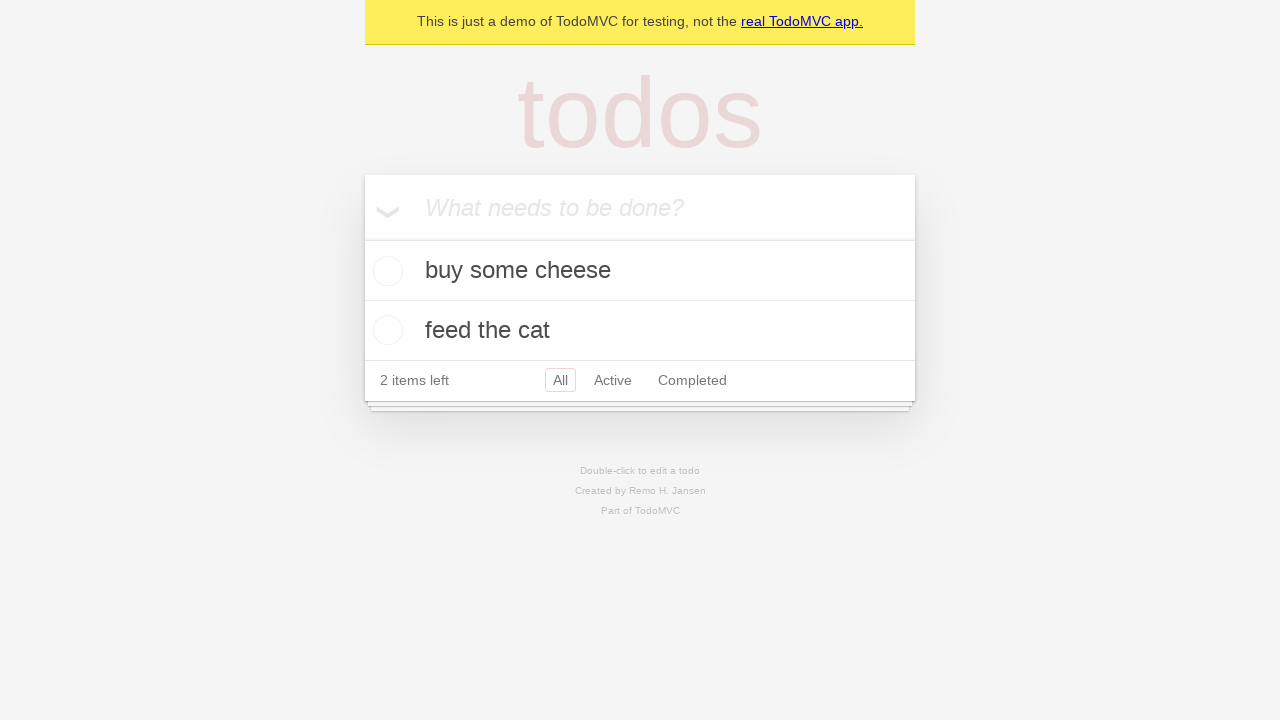

Filled new todo input with 'book a doctors appointment' on .new-todo
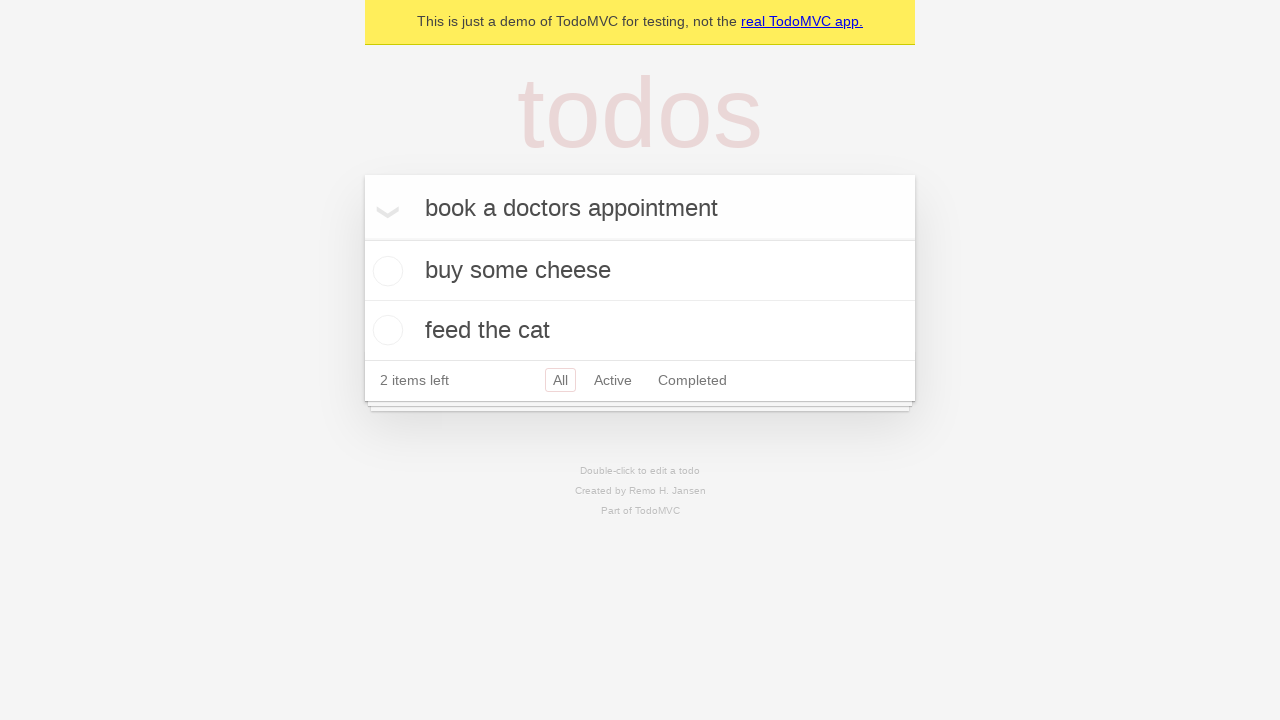

Pressed Enter to create third todo on .new-todo
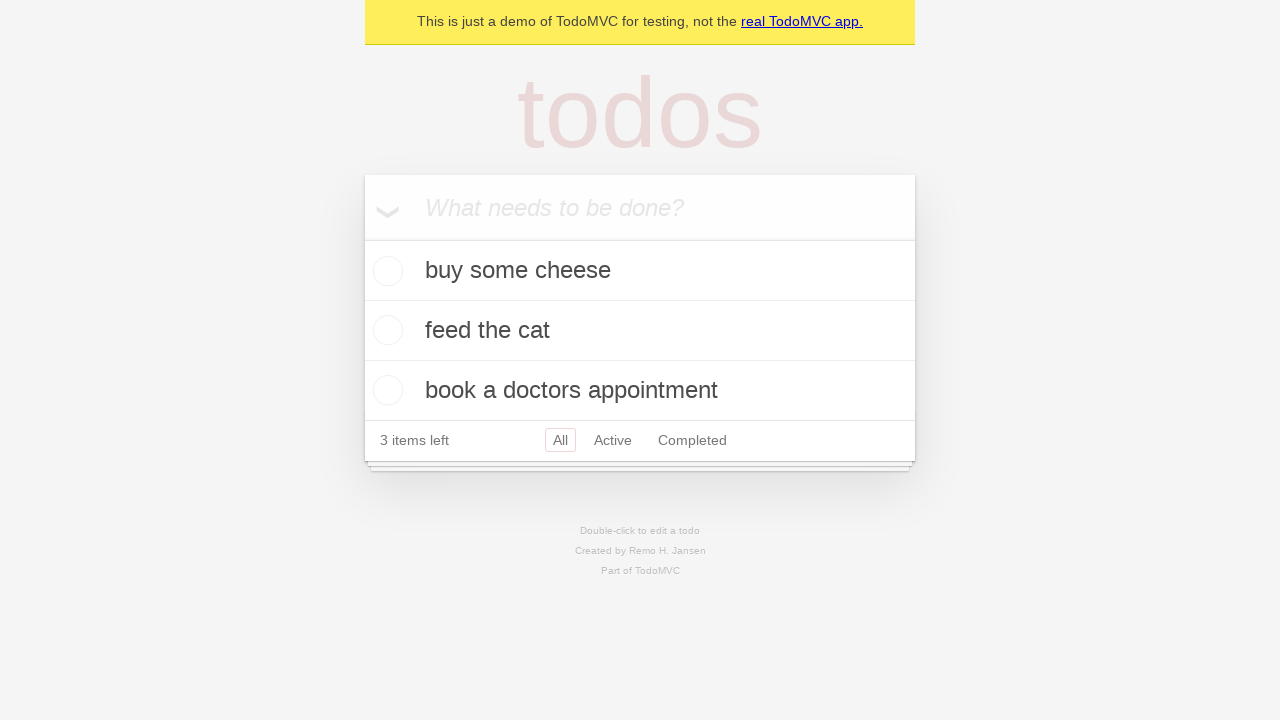

Waited for all three todos to be created
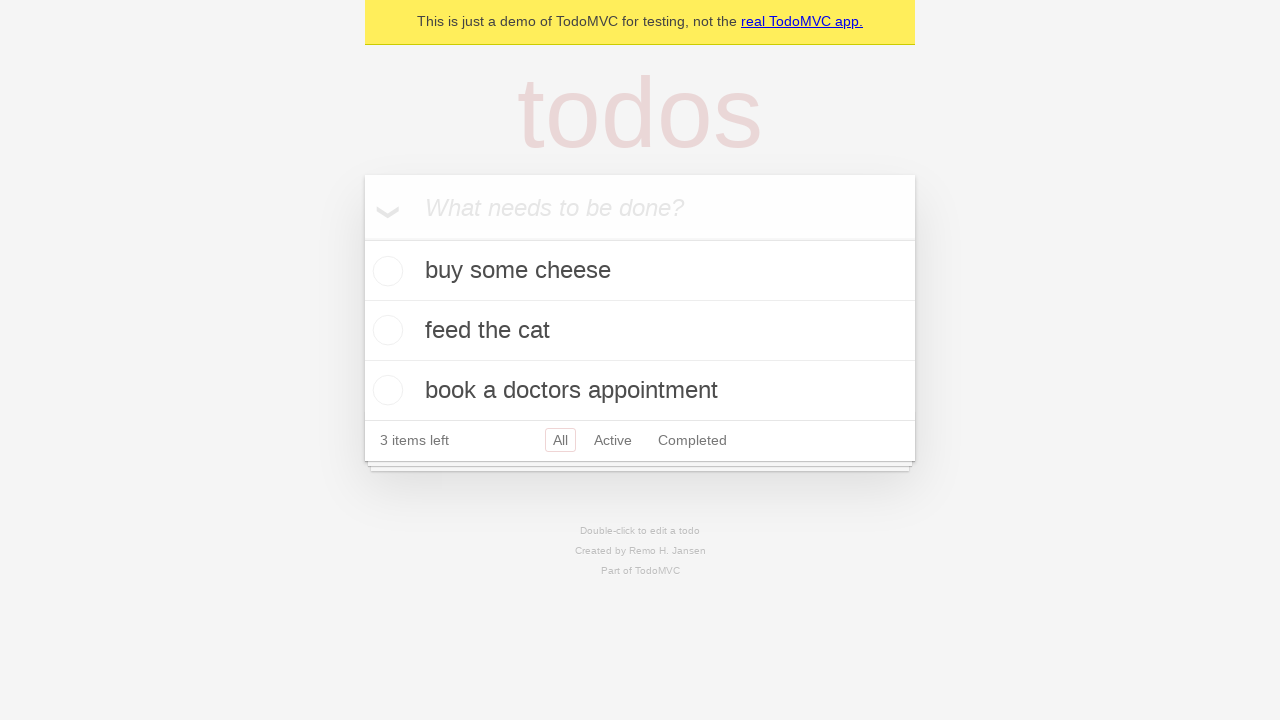

Checked the toggle-all checkbox to mark all todos as completed at (362, 238) on .toggle-all
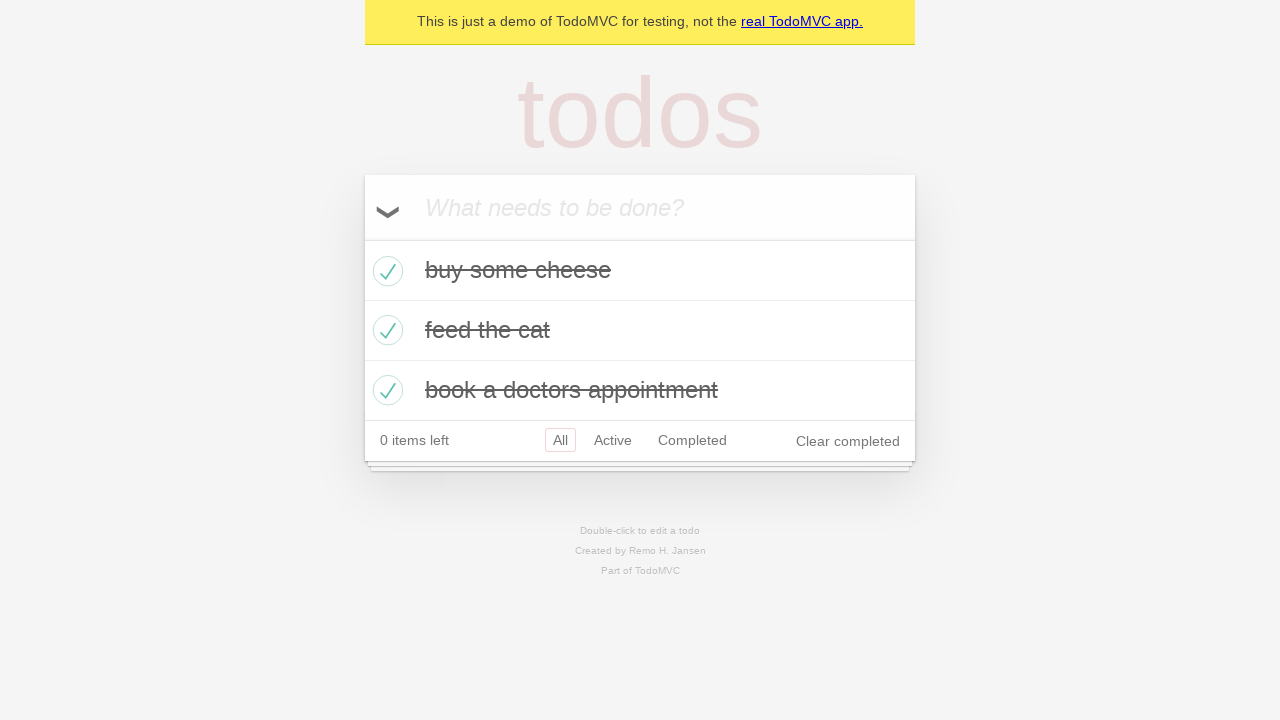

Unchecked the first todo item, toggle-all should now be unchecked at (385, 271) on .todo-list li >> nth=0 >> .toggle
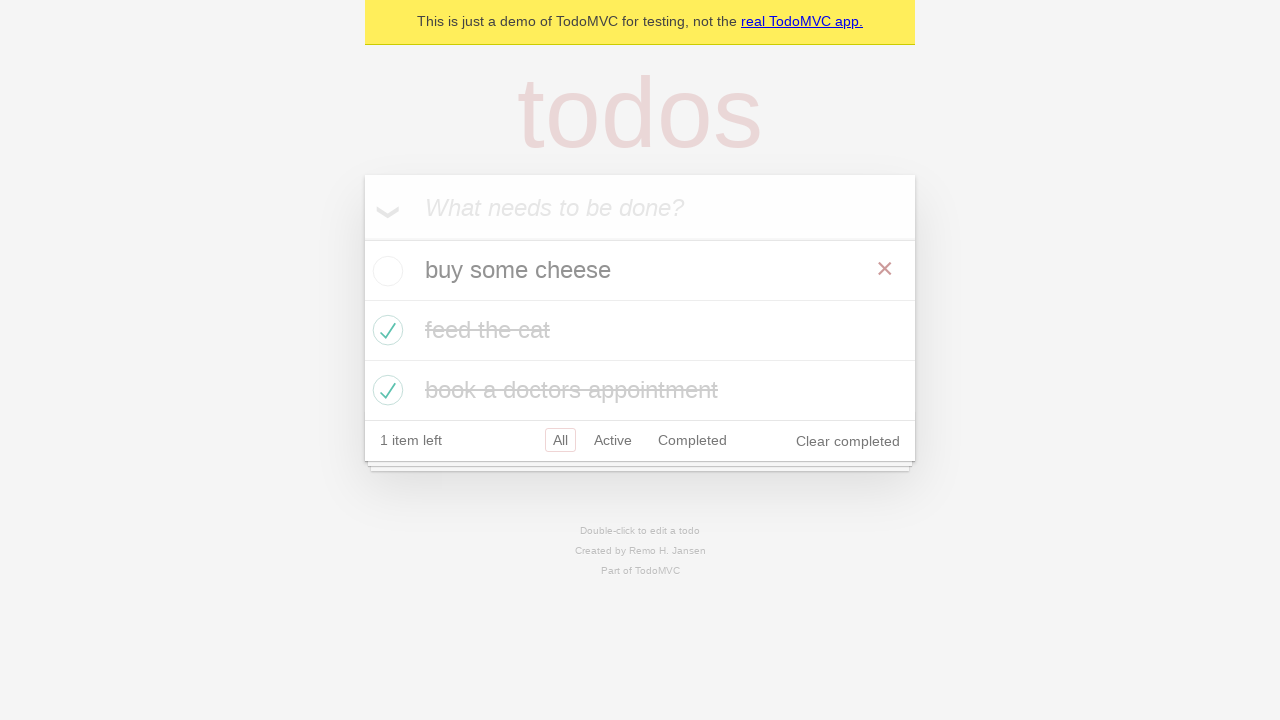

Rechecked the first todo item, toggle-all should be checked again as all items are now completed at (385, 271) on .todo-list li >> nth=0 >> .toggle
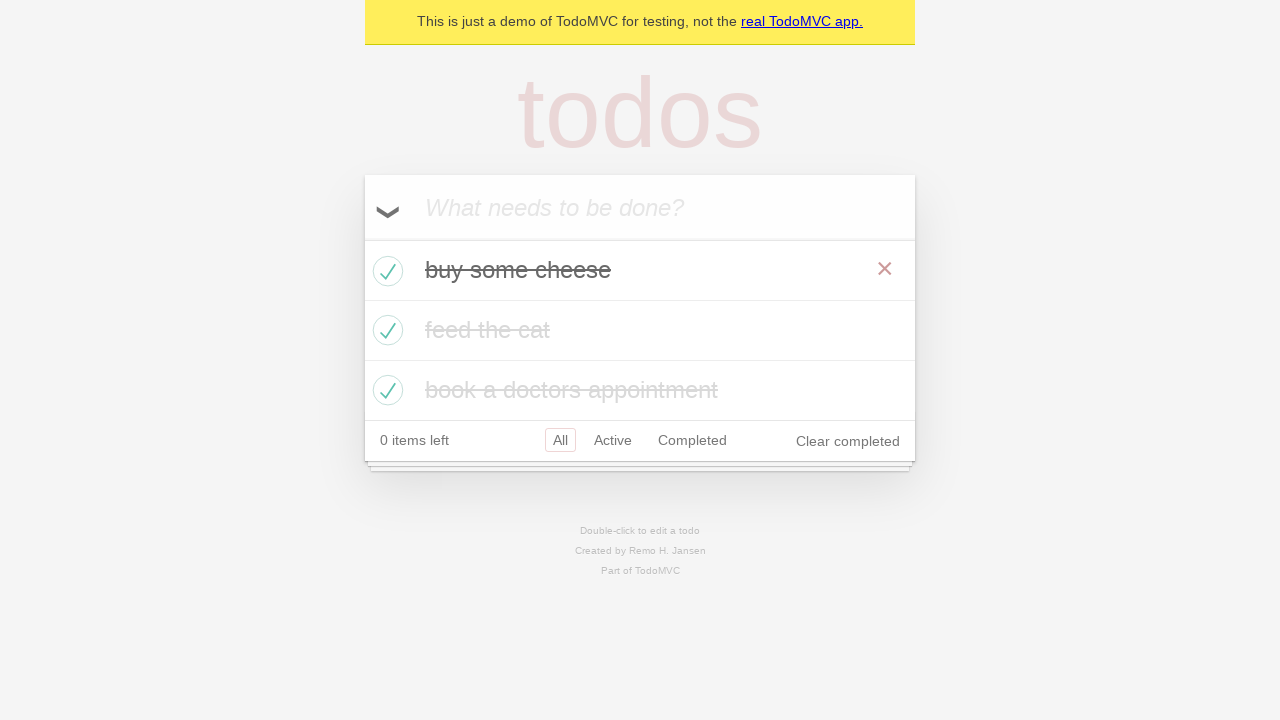

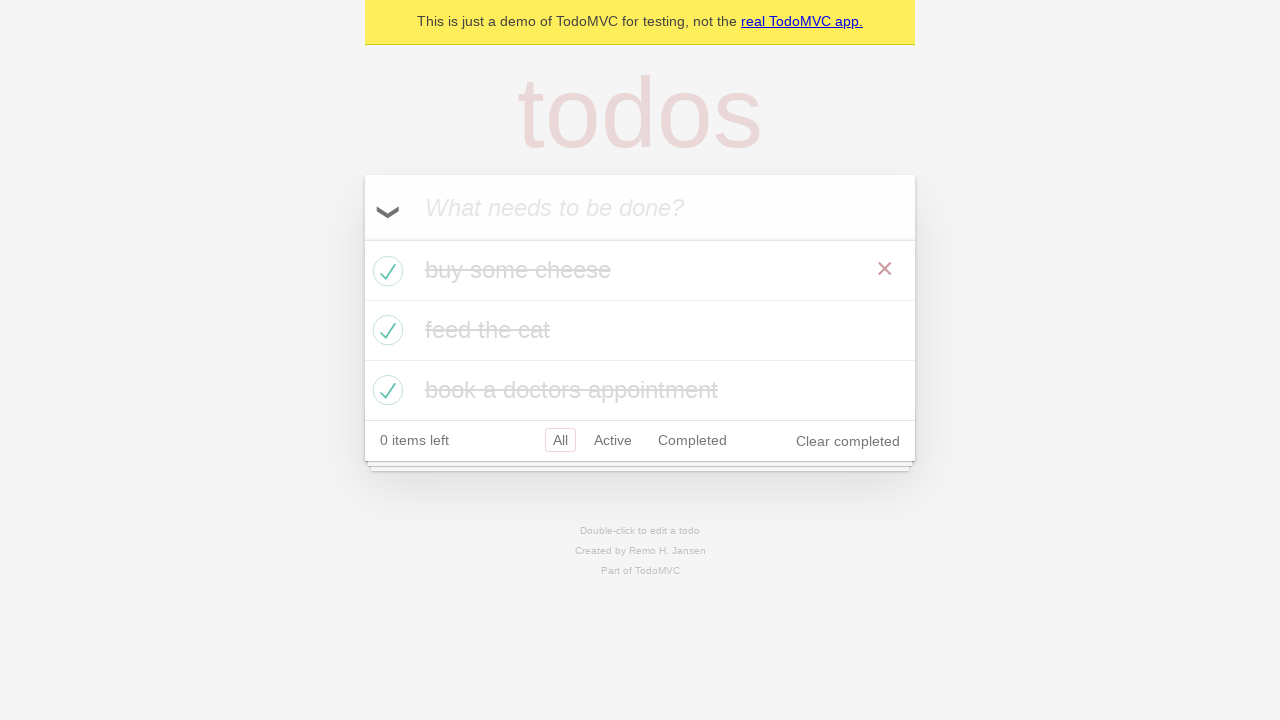